Tests the single autocomplete input field by typing partial text and selecting a suggestion

Starting URL: https://demoqa.com/auto-complete

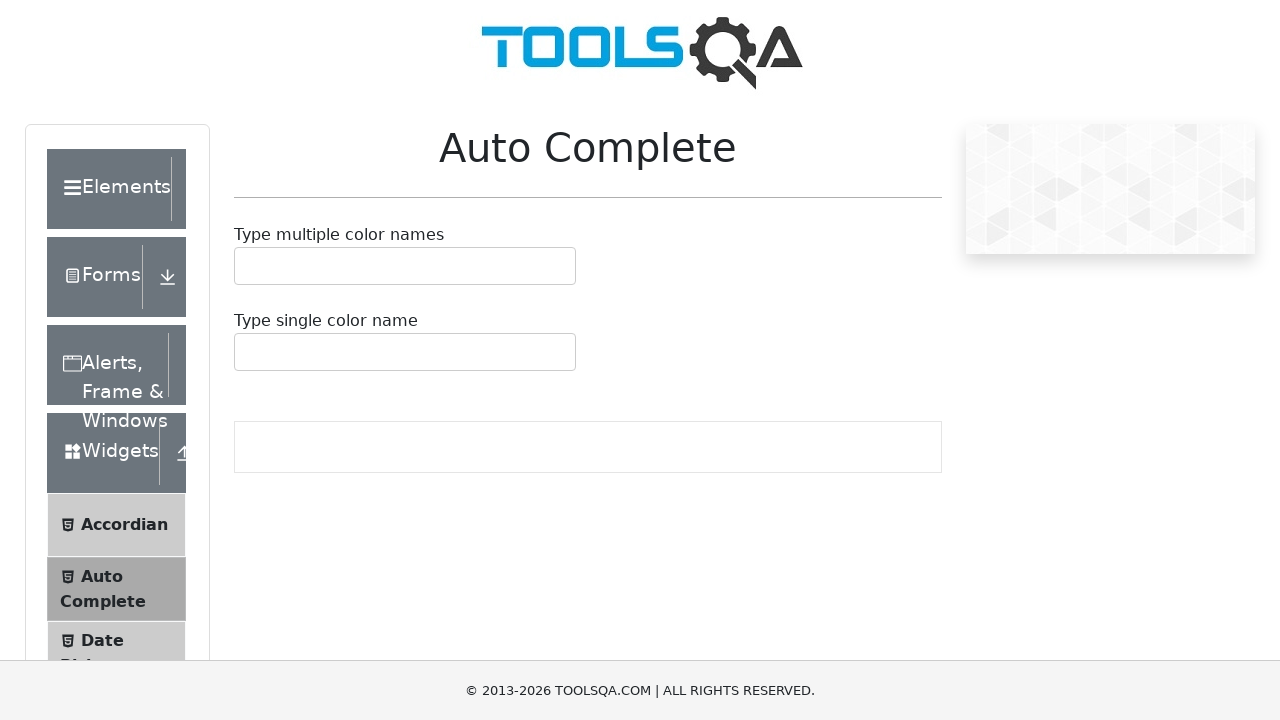

Typed 'ee' into the single autocomplete input field on #autoCompleteSingleInput
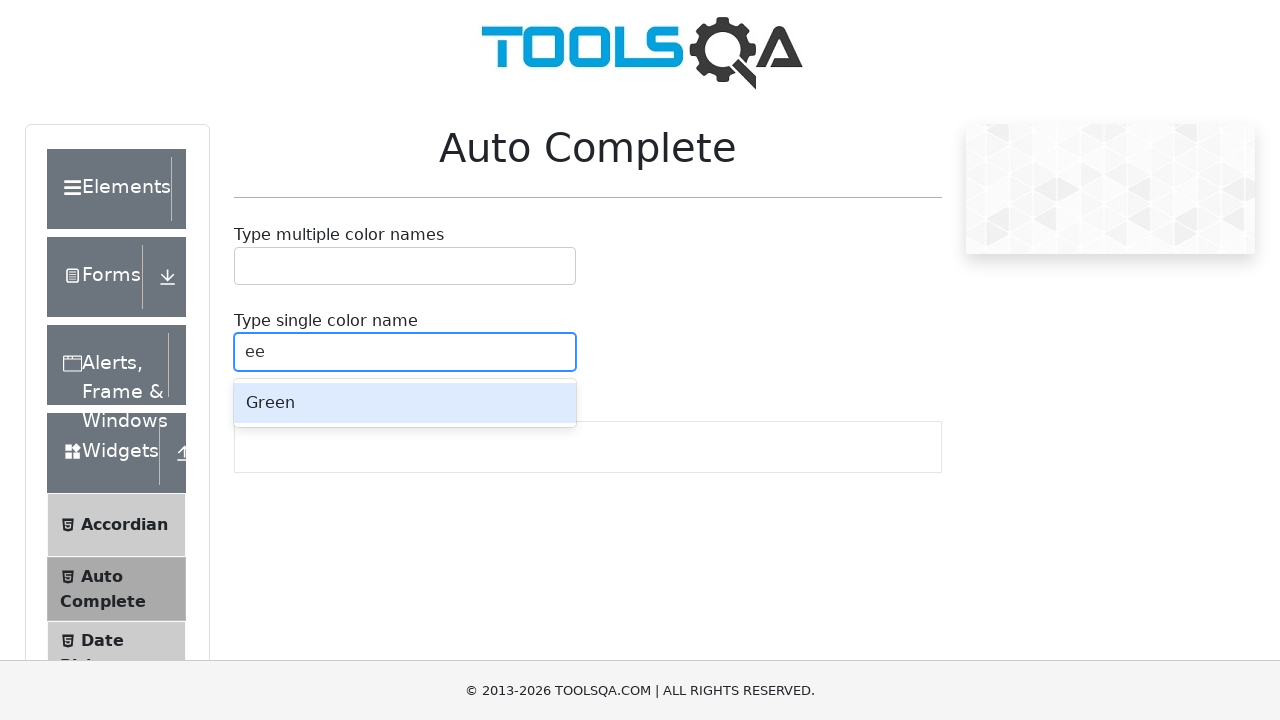

Waited 1000ms for autocomplete suggestions to appear
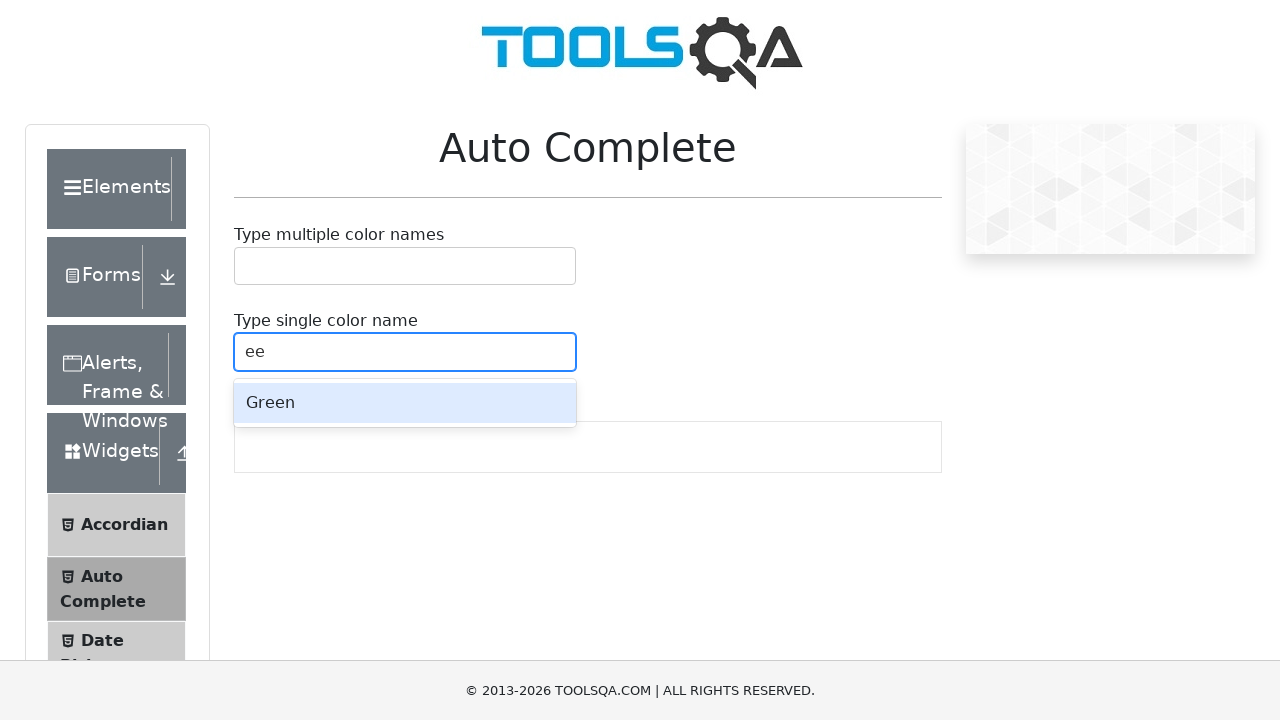

Pressed Enter to select the autocomplete suggestion on #autoCompleteSingleInput
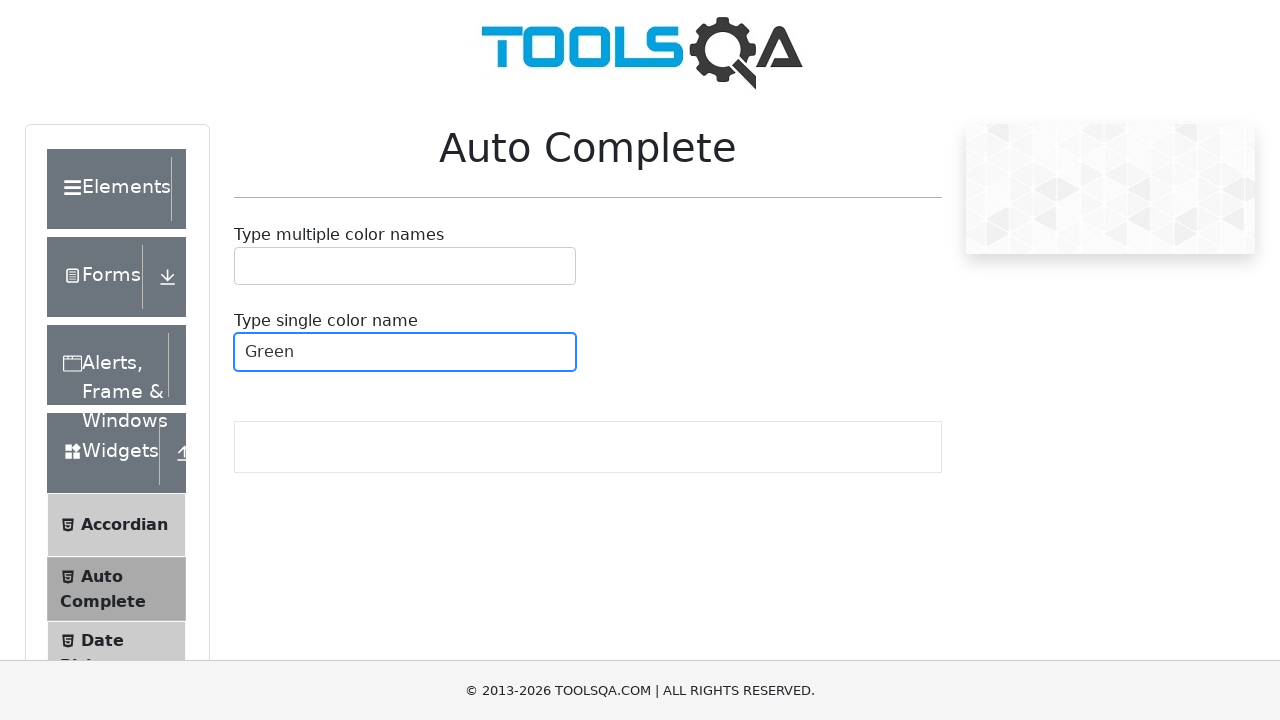

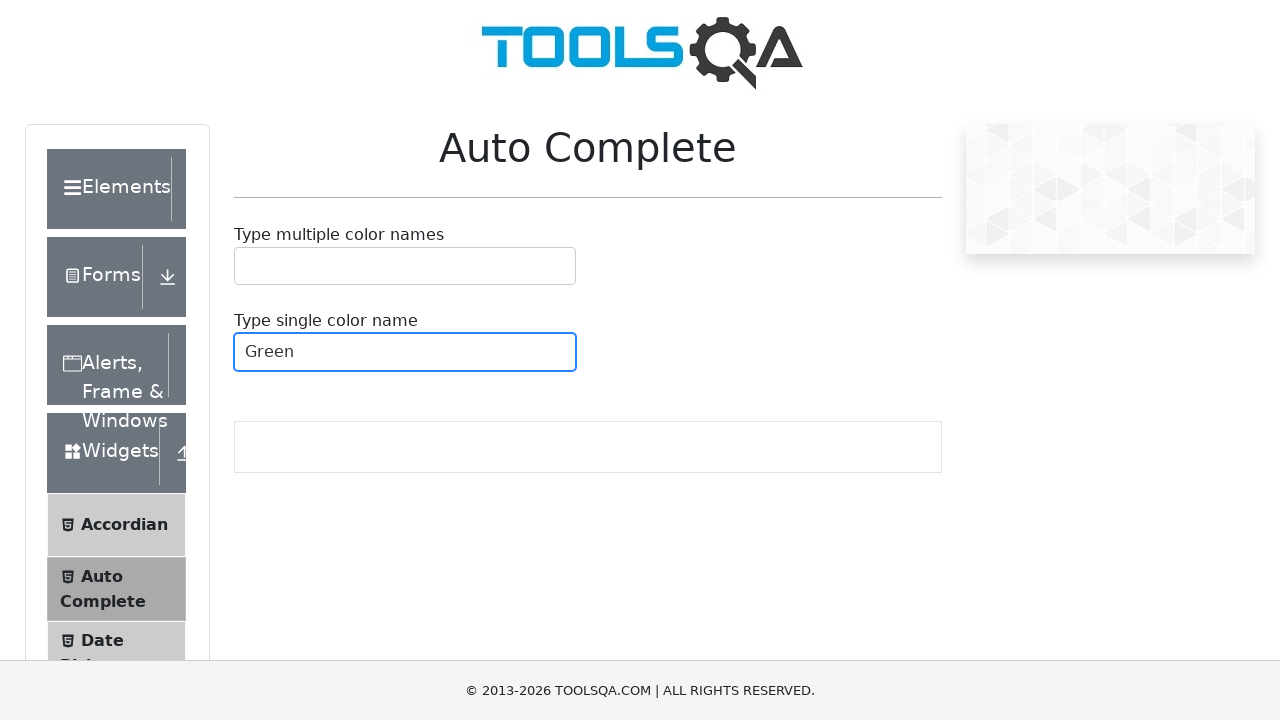